Navigates to the Shopist homepage and clicks on the SIGN UP FOR SHOP.IST link

Starting URL: https://www.shopist.io/

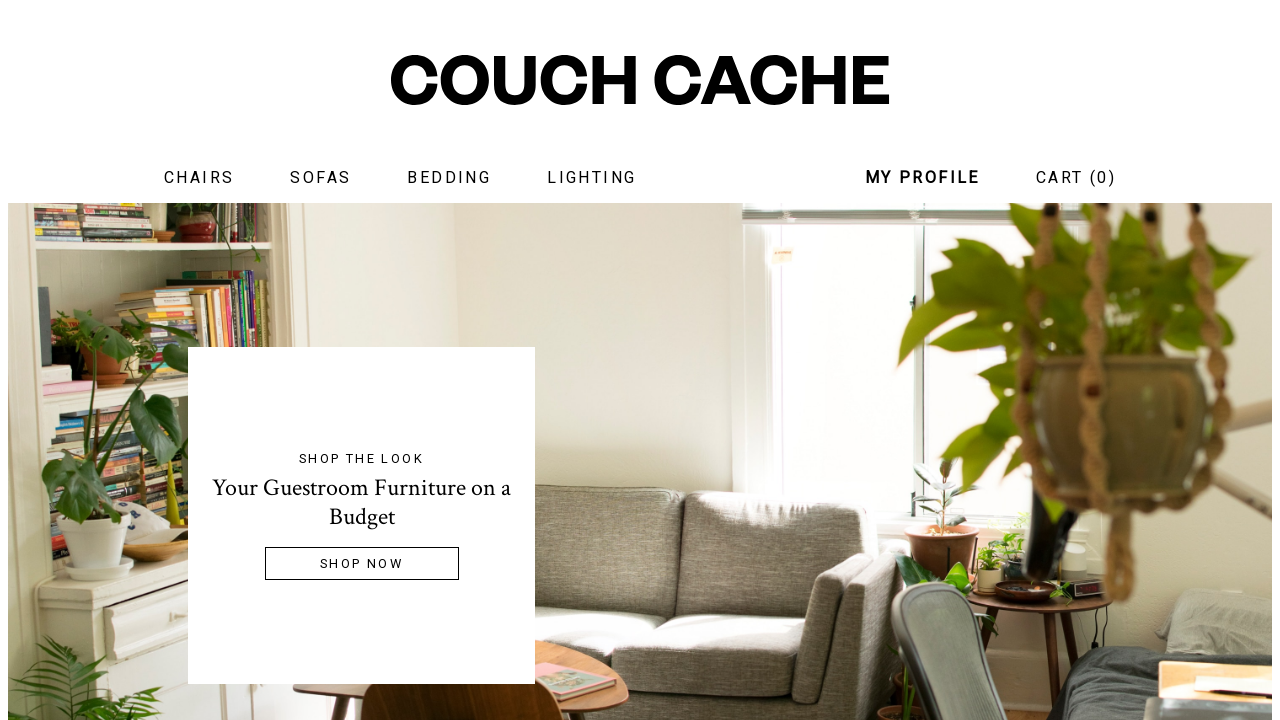

Navigated to Shopist homepage
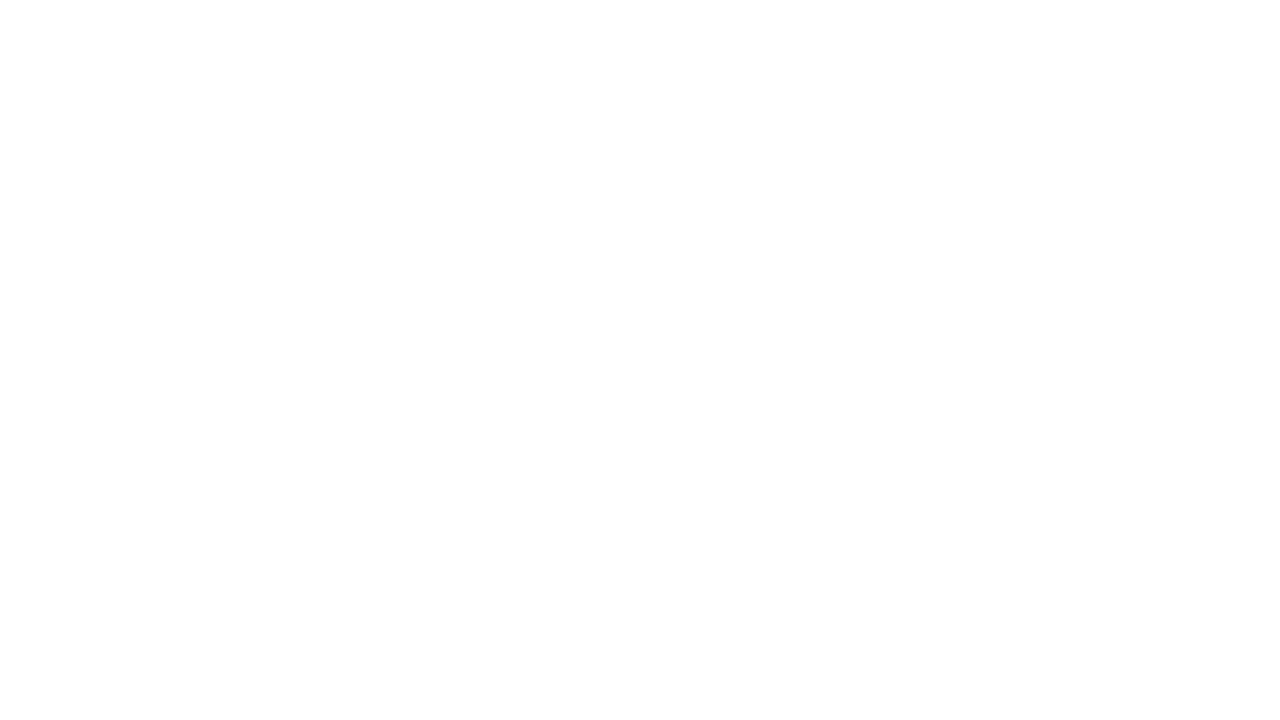

Clicked on SIGN UP FOR SHOP.IST link at (589, 536) on internal:text="SIGN UP FOR SHOP.IST"i >> nth=0
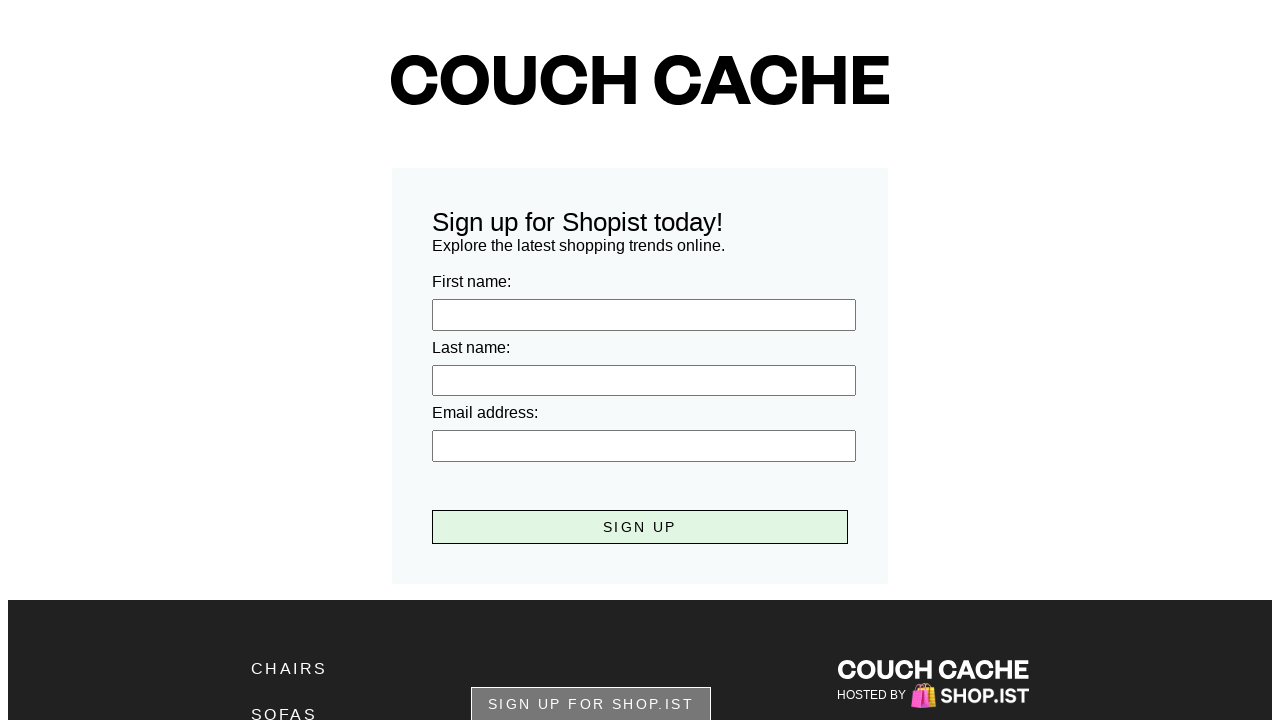

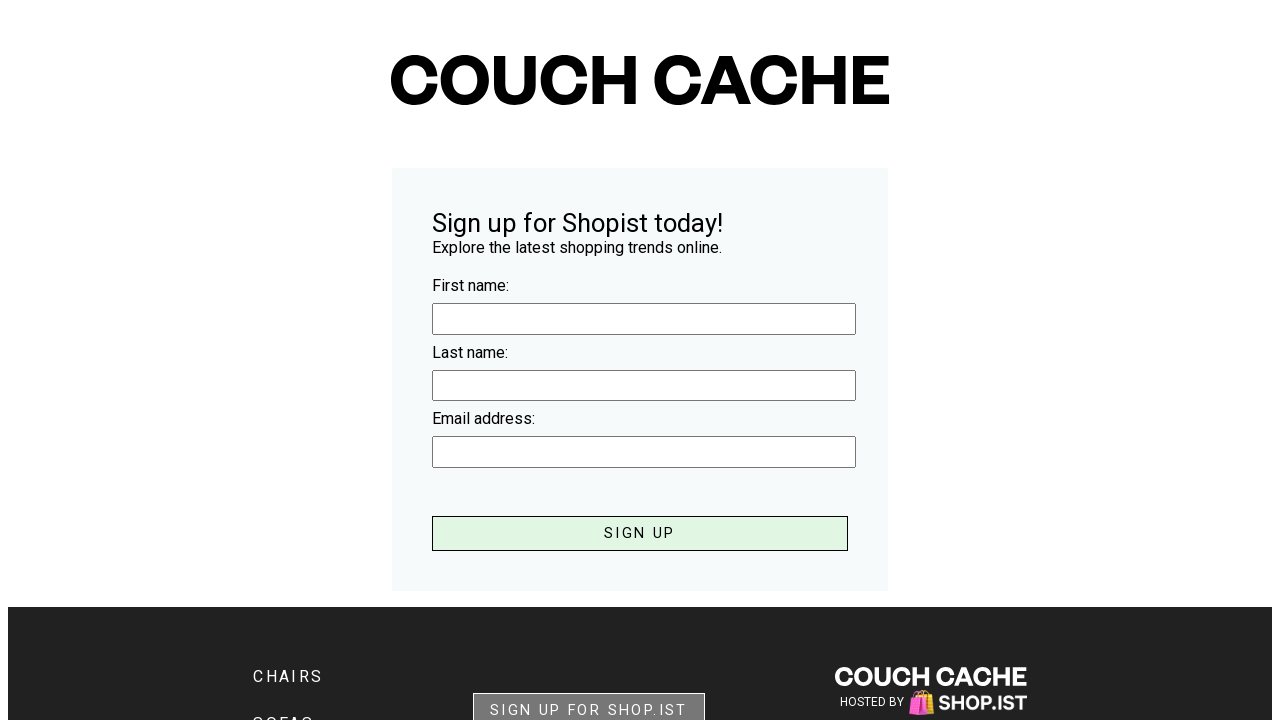